Tests window handling by clicking a link that opens a new window, extracting text from the new window, and using that text to fill a form field in the original window

Starting URL: https://rahulshettyacademy.com/loginpagePractise/

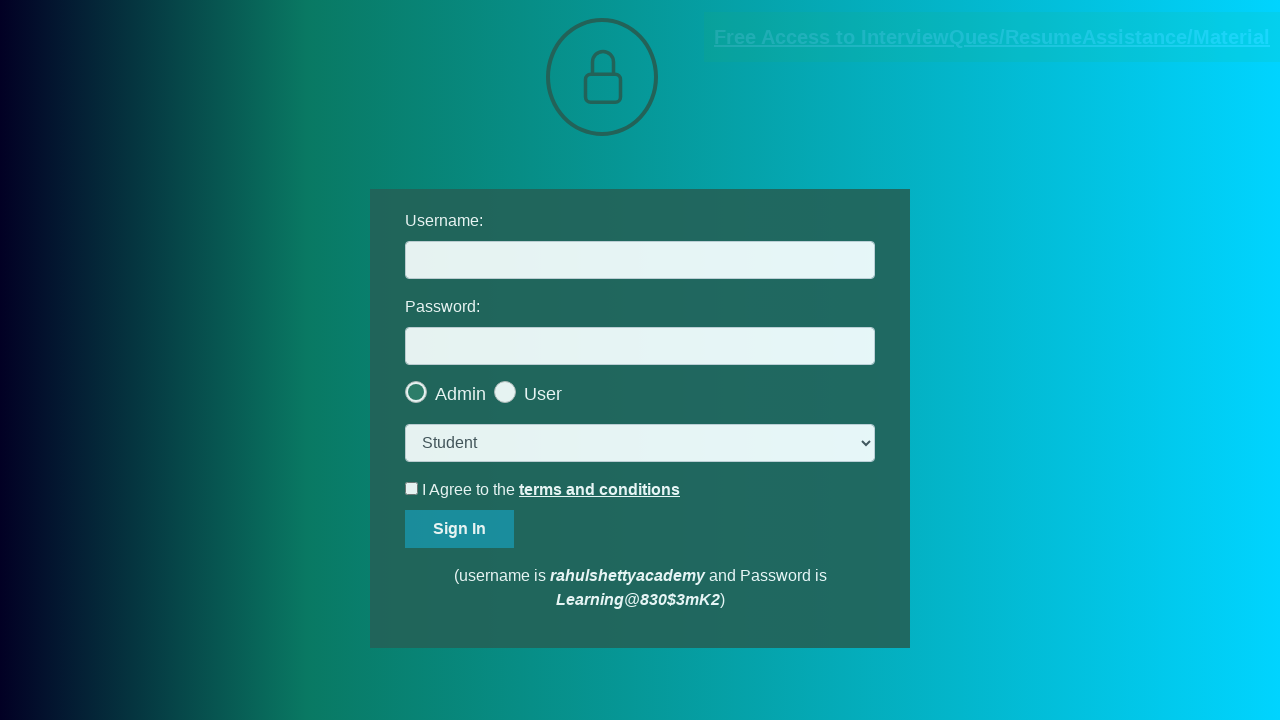

Clicked blinking text link to open new window at (992, 37) on .blinkingText
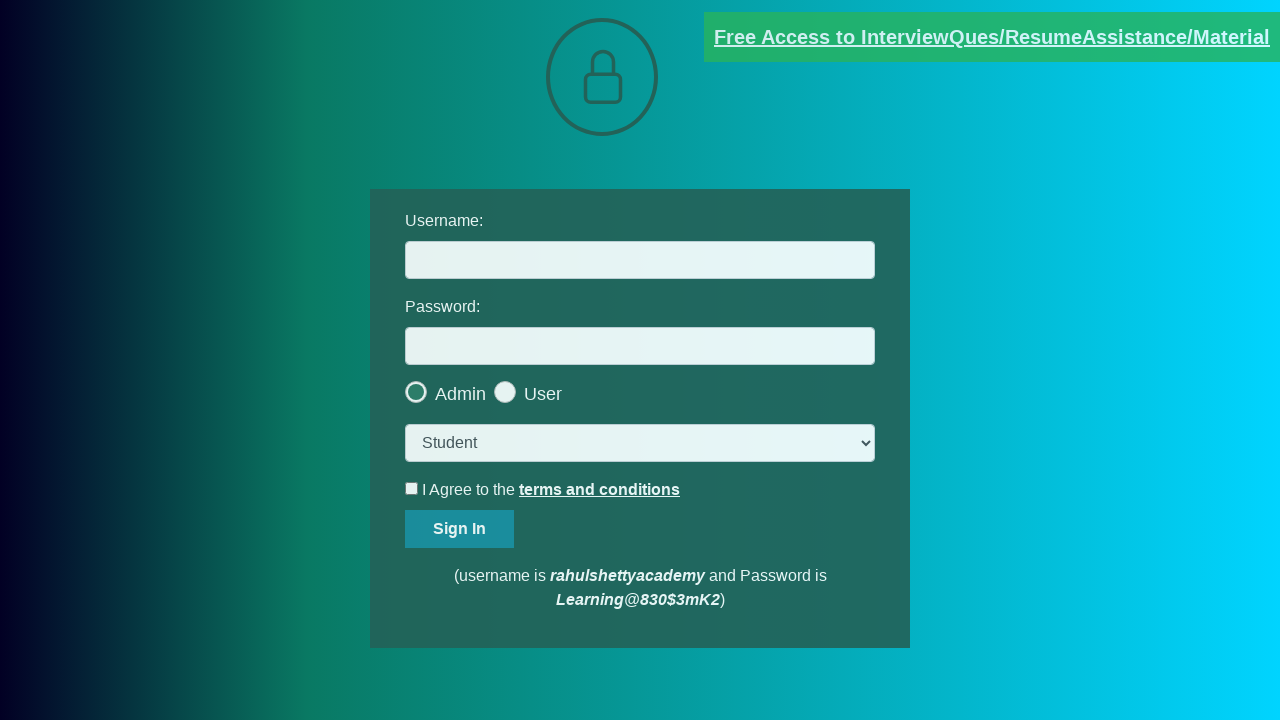

New window opened and captured
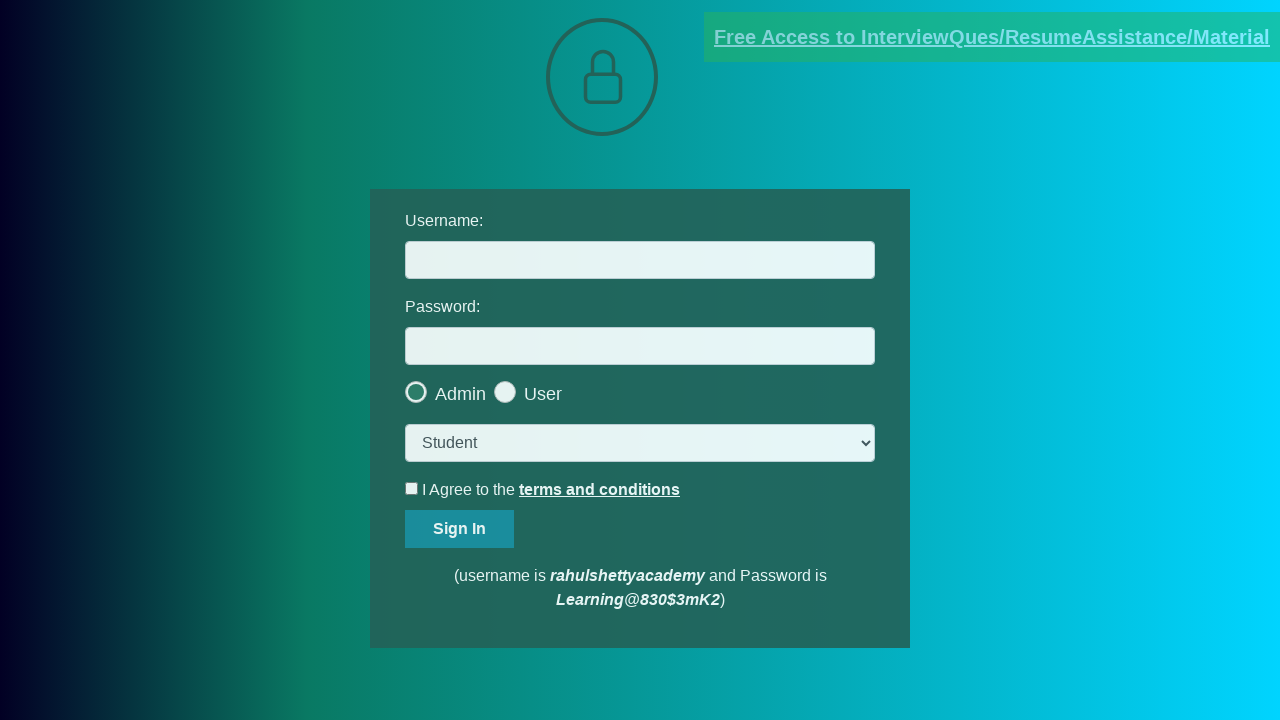

Extracted text content from new window
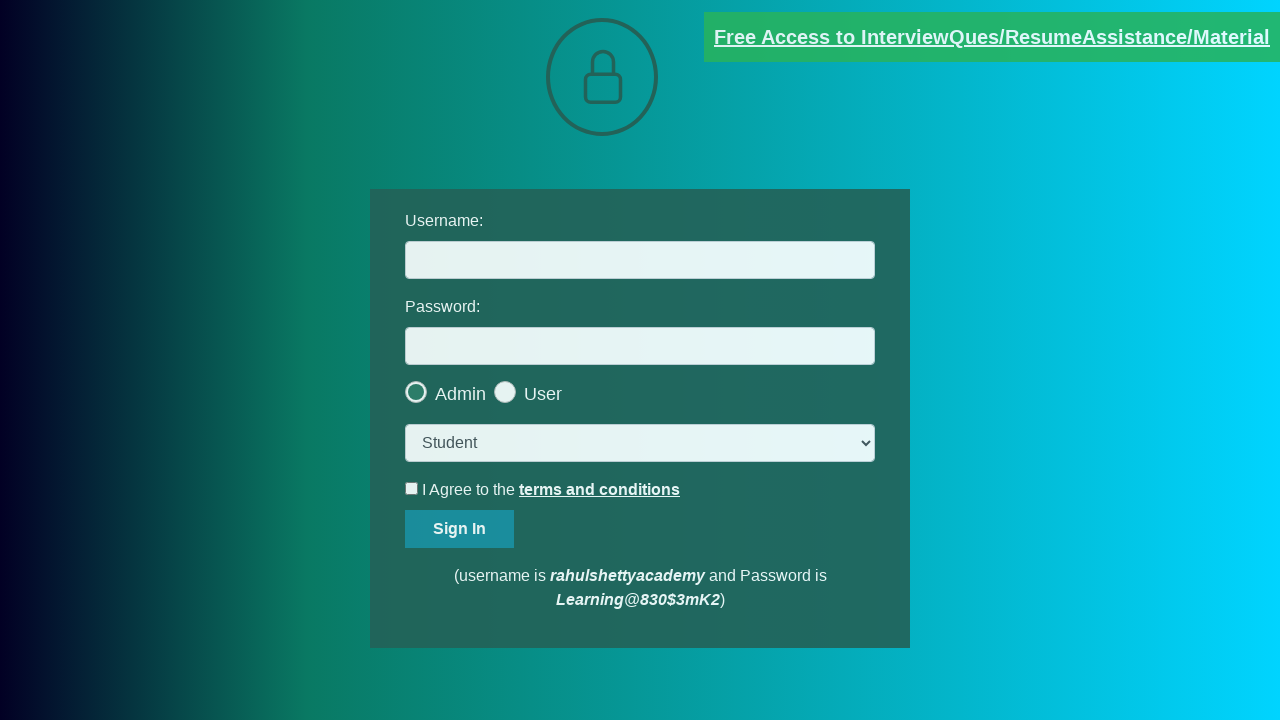

Parsed email address from text: mentor@rahulshettyacademy.com
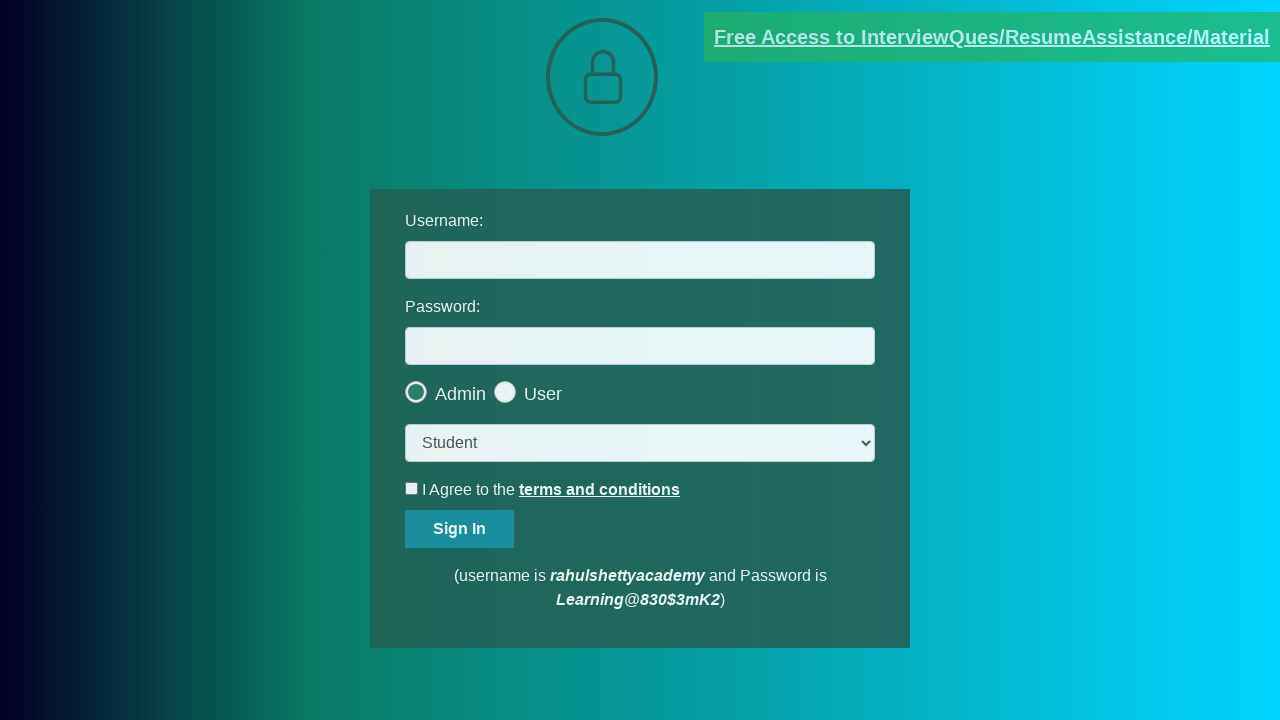

Filled username field with extracted email: mentor@rahulshettyacademy.com on #username
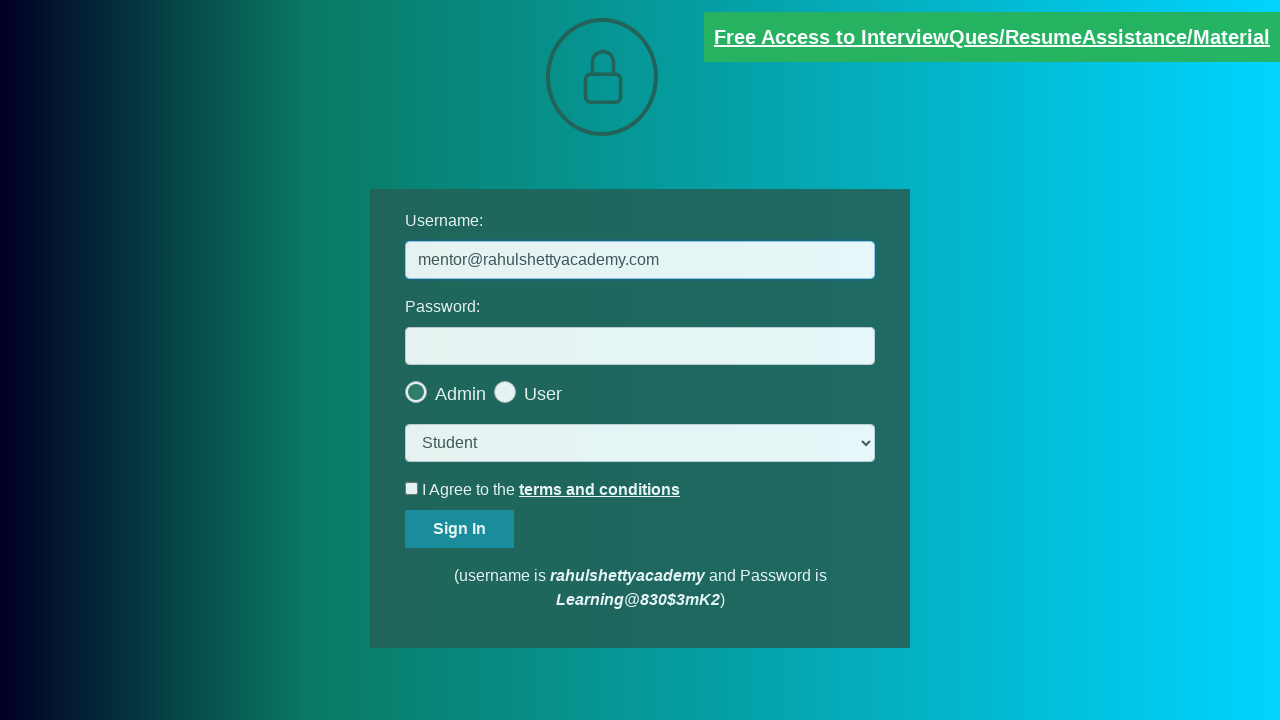

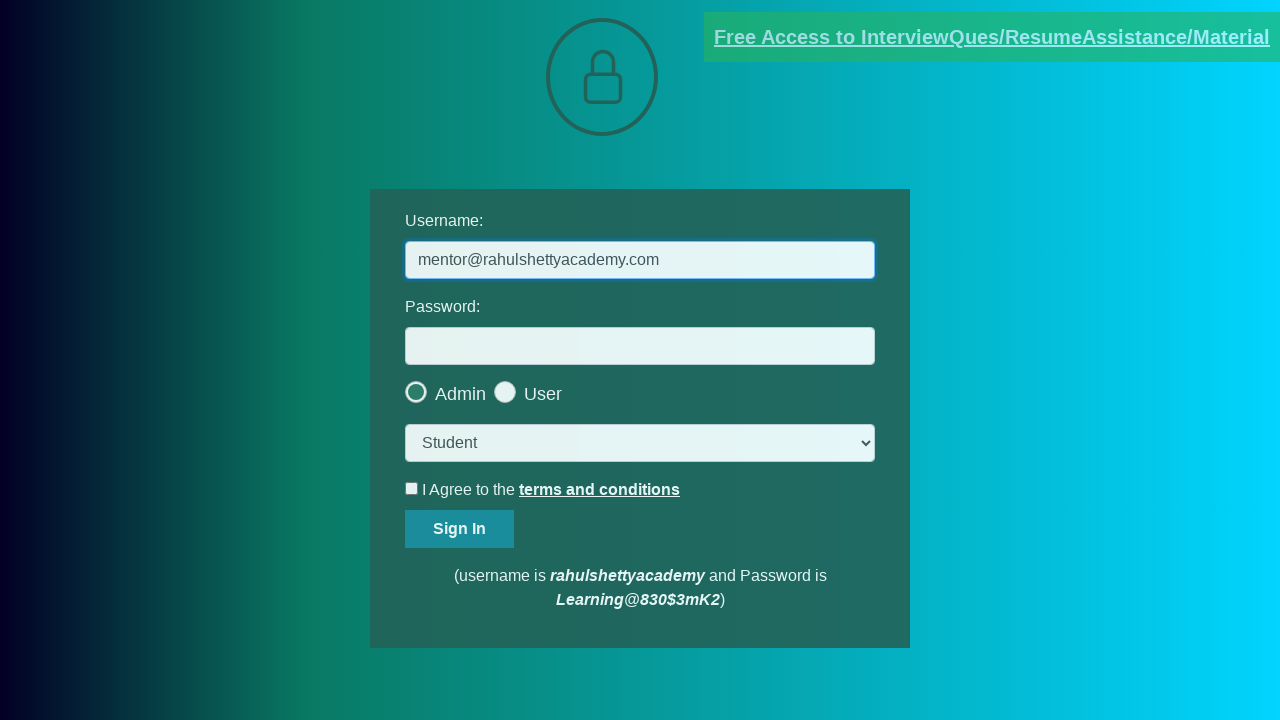